Tests dynamic loading functionality by clicking a start button and waiting for dynamically loaded content to appear

Starting URL: http://the-internet.herokuapp.com/dynamic_loading/2

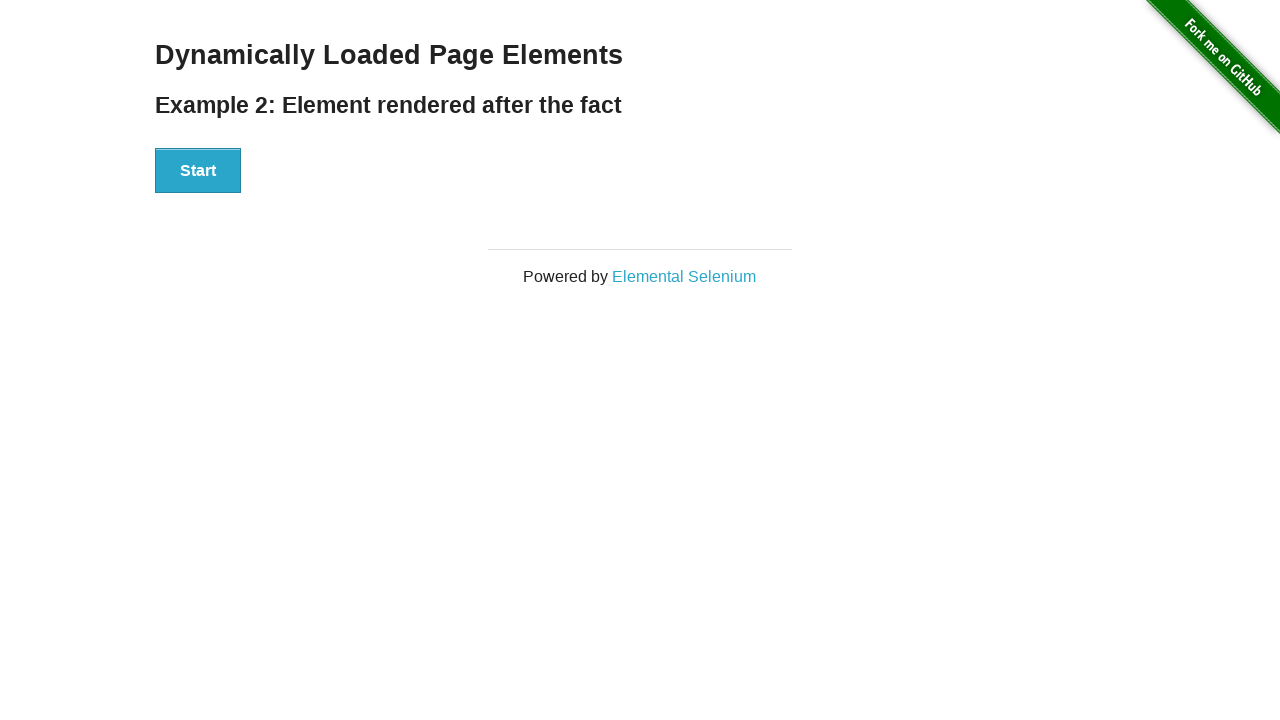

Clicked start button to trigger dynamic loading at (198, 171) on xpath=//div[@id='start']/button
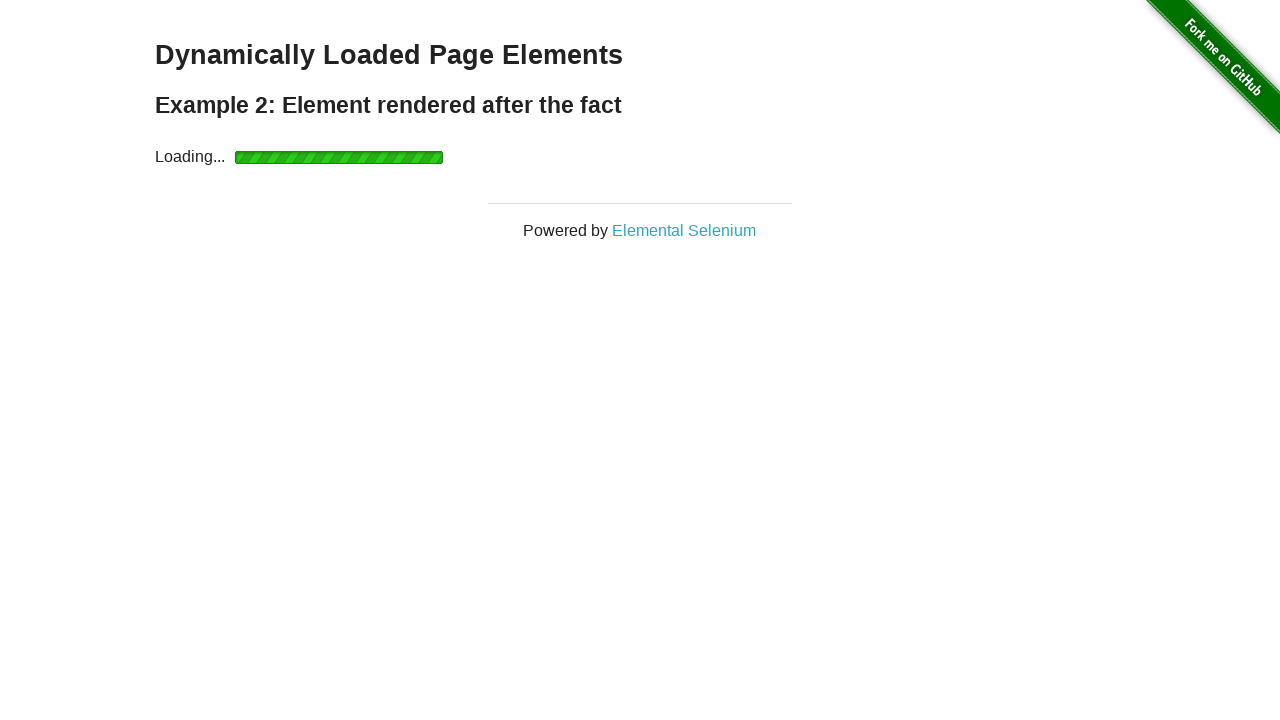

Waited for dynamically loaded content to appear
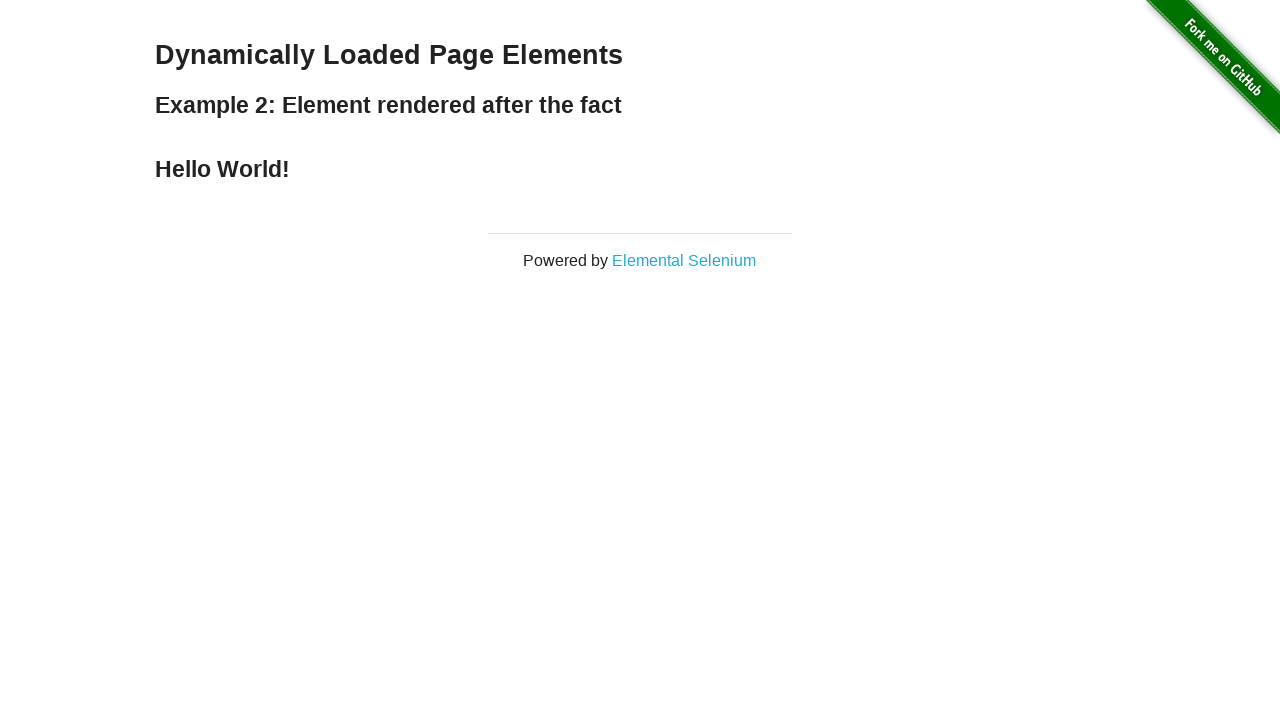

Located the dynamically loaded text element
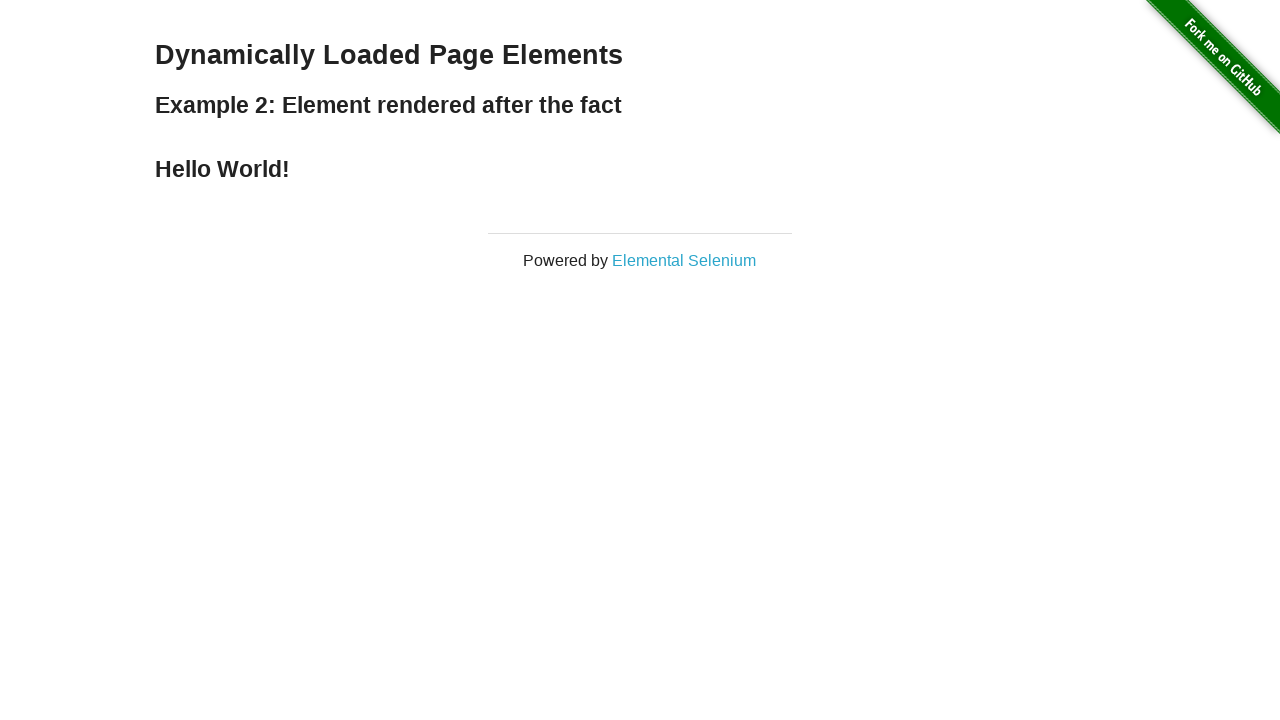

Retrieved and printed the text content from dynamically loaded element
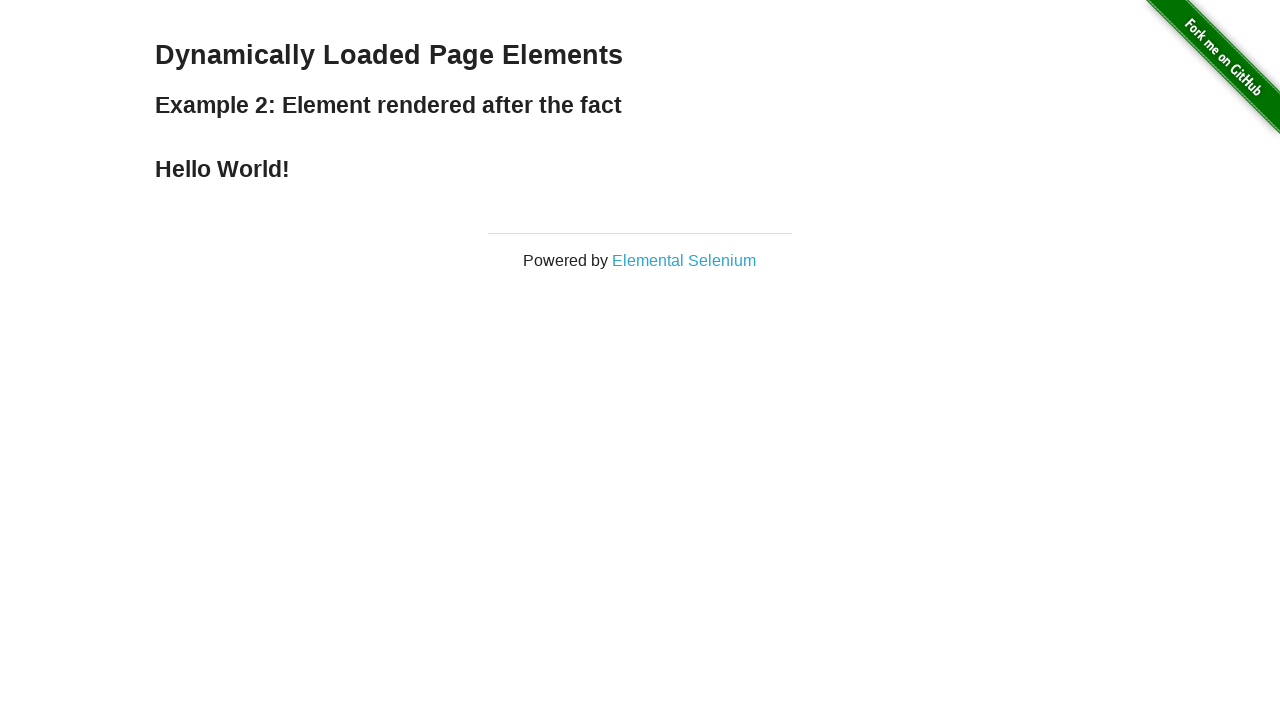

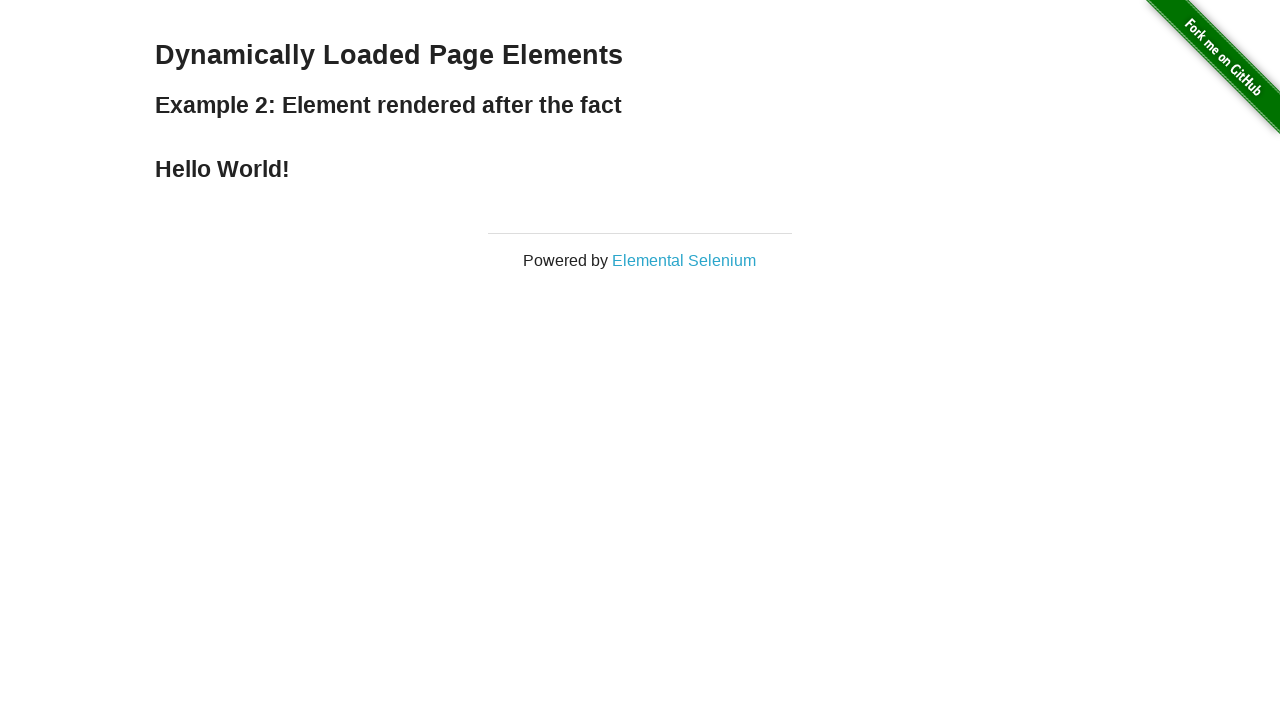